Tests the Home navigation functionality by clicking through different sections (site, form) and verifying that clicking the Home button always returns to the main page with the correct welcome heading.

Starting URL: http://uitest.duodecadits.com/

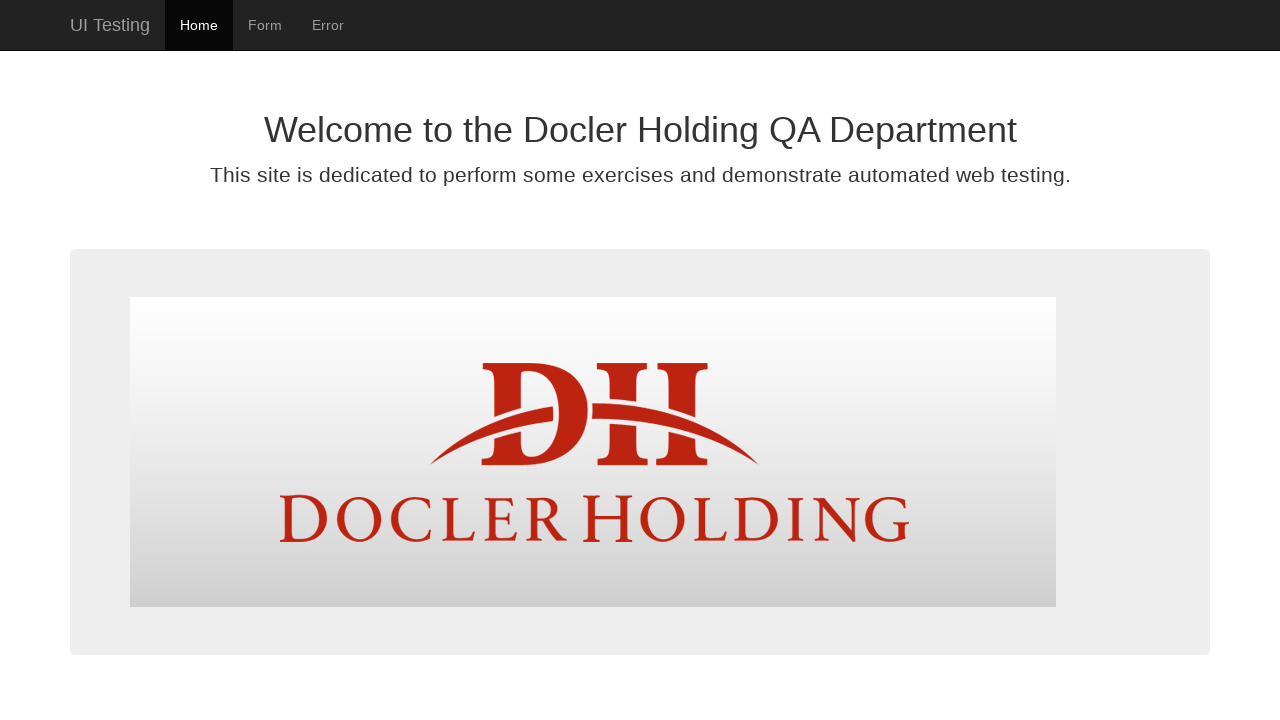

Verified initial page heading is correct
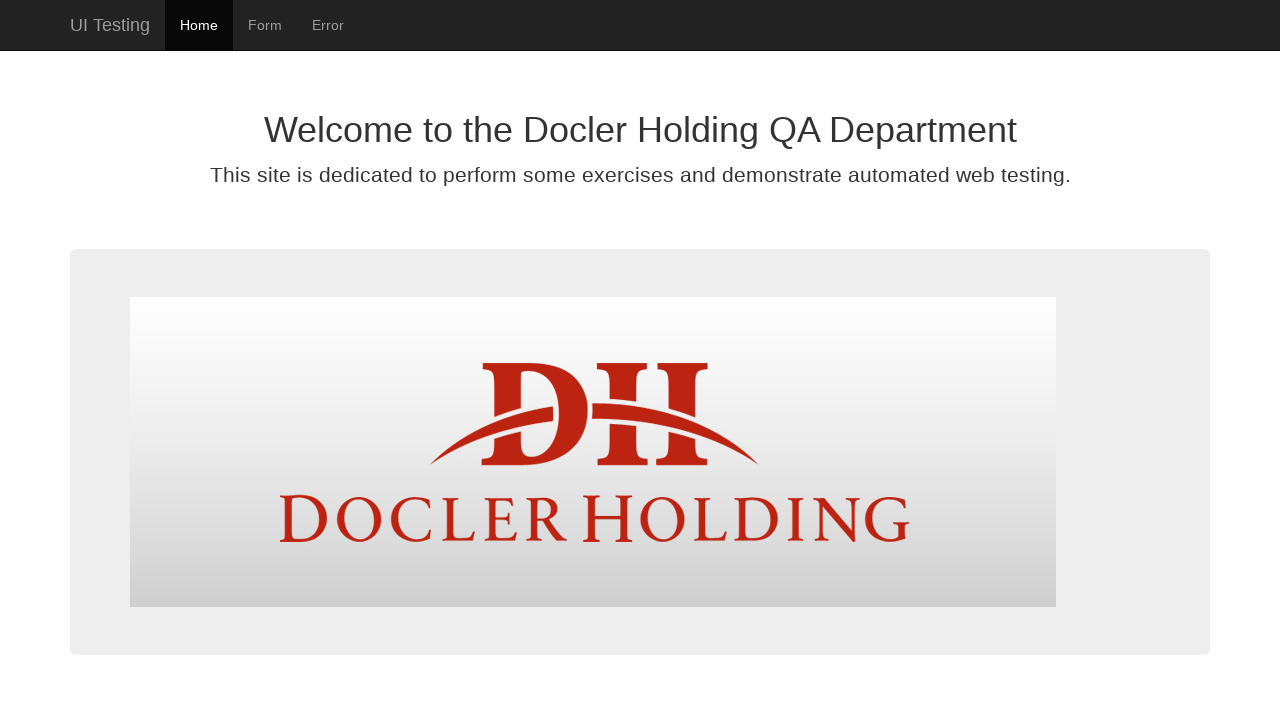

Clicked on site link at (110, 25) on #site
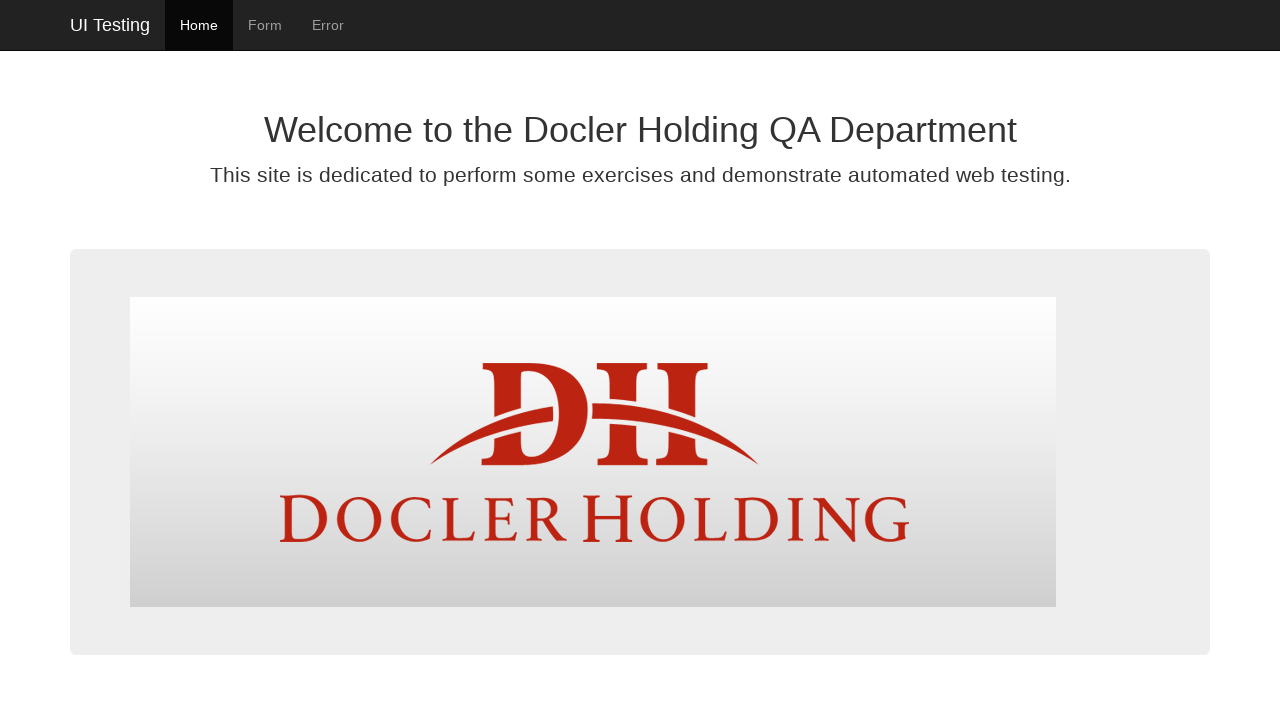

Site page finished loading
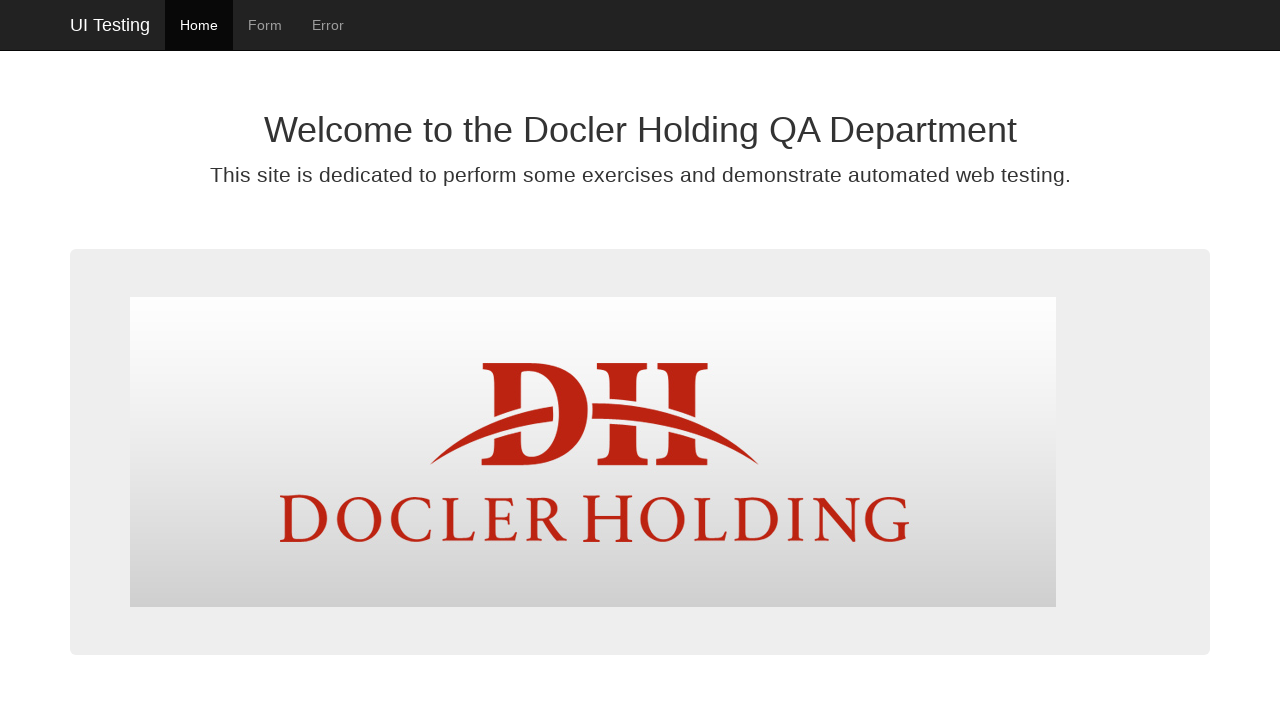

Clicked home button from site page at (199, 25) on #home
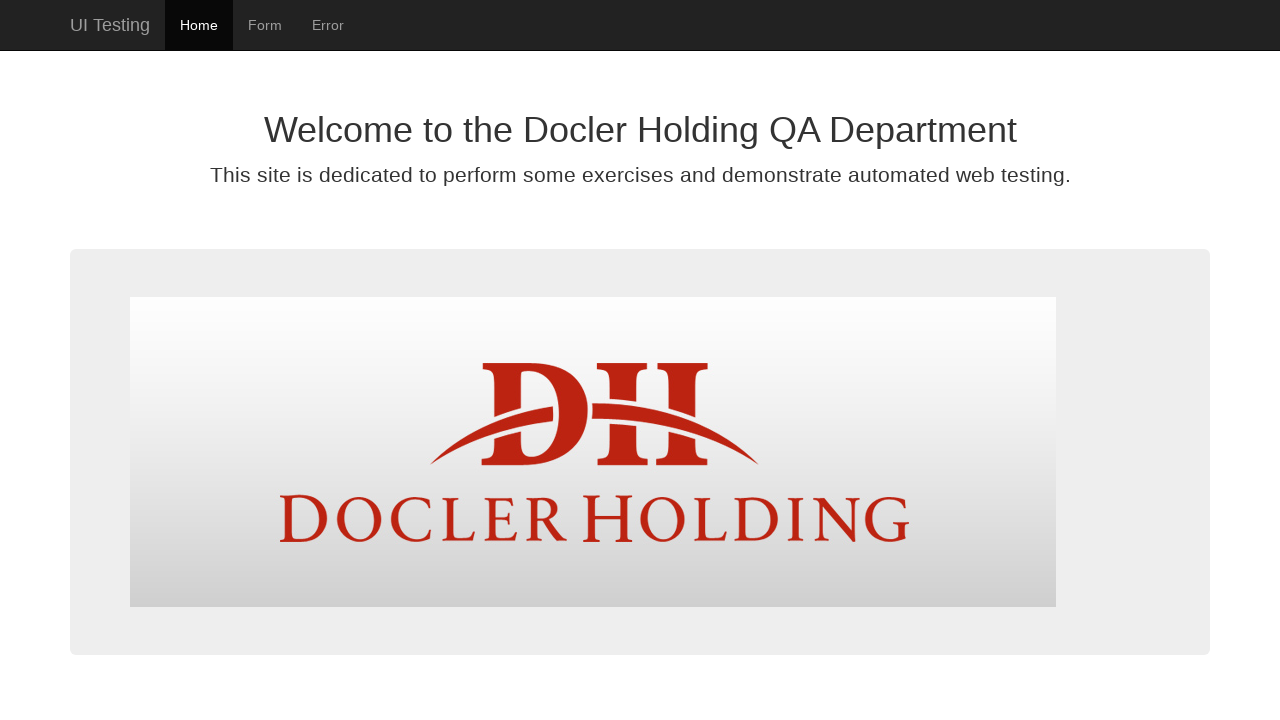

Home page finished loading after site navigation
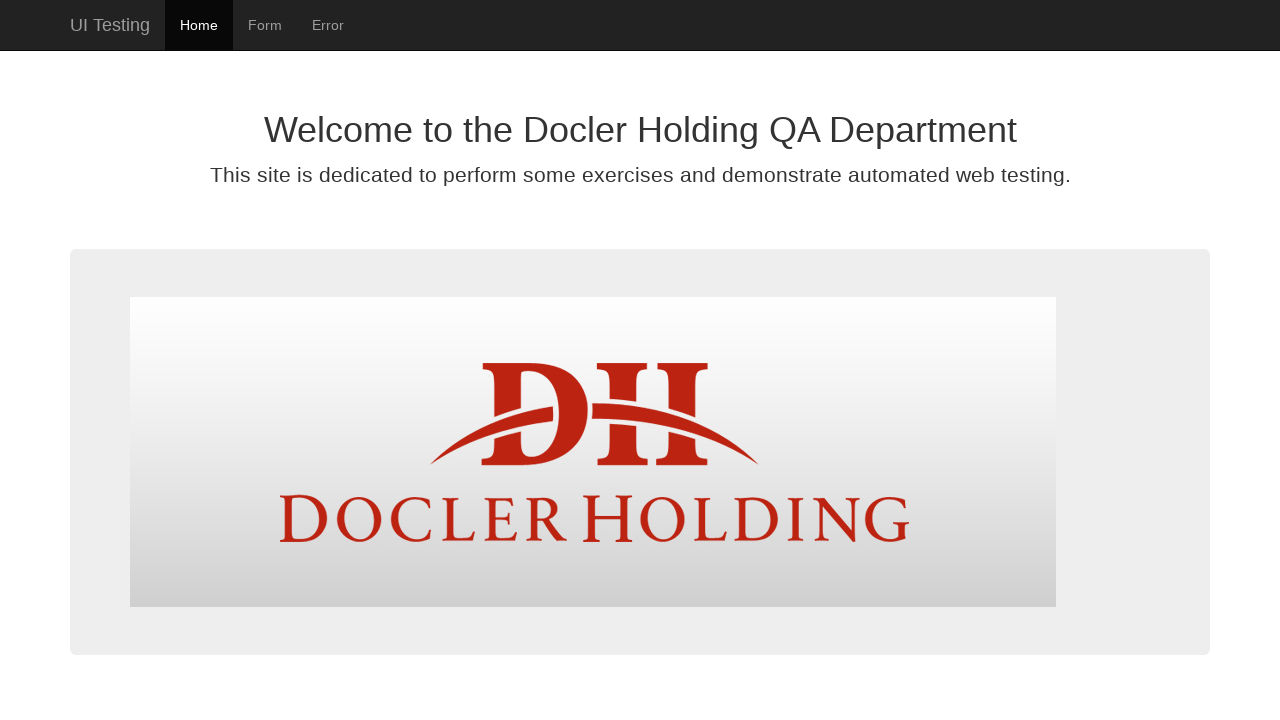

Verified returned to correct URL after site navigation
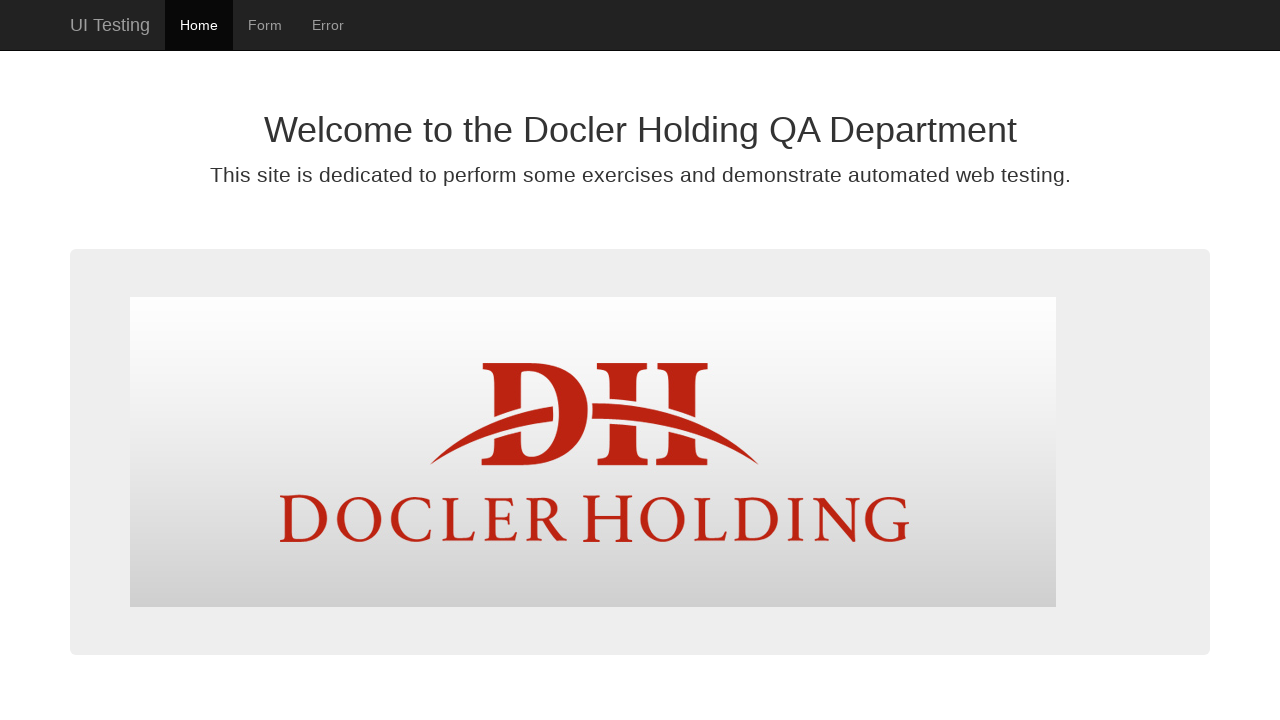

Verified welcome heading after returning from site page
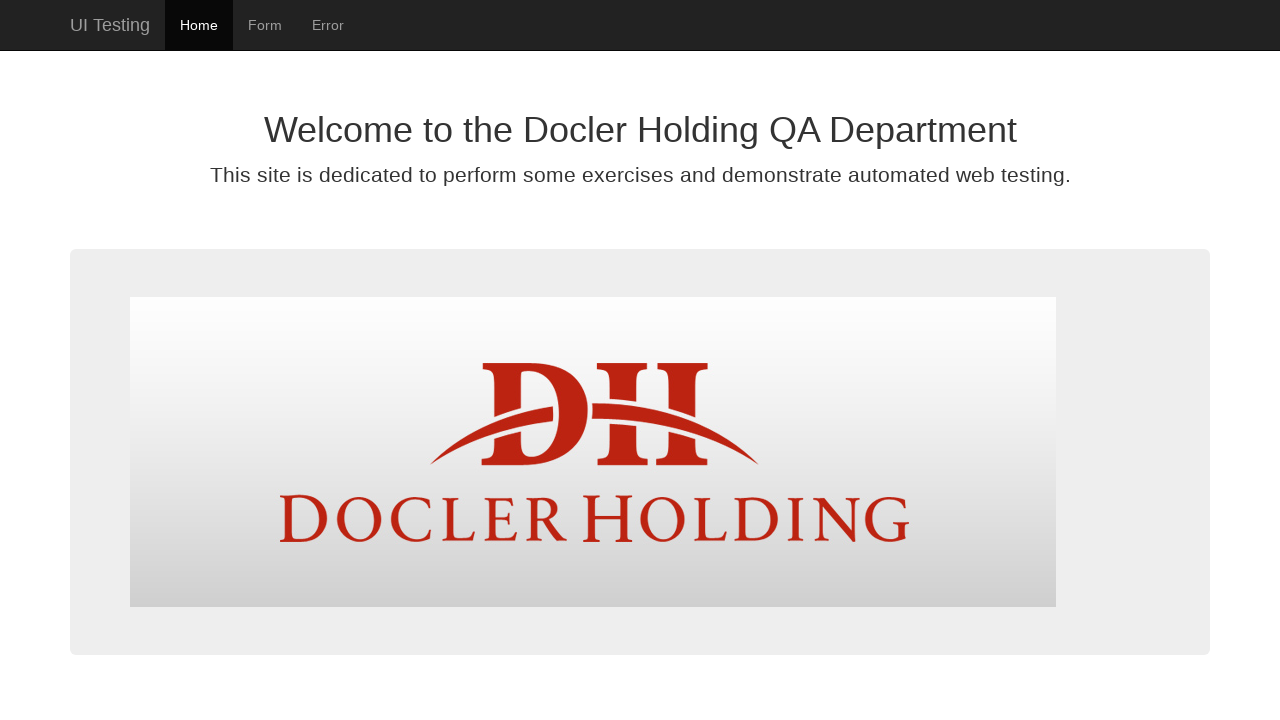

Clicked home button while already on home page at (199, 25) on #home
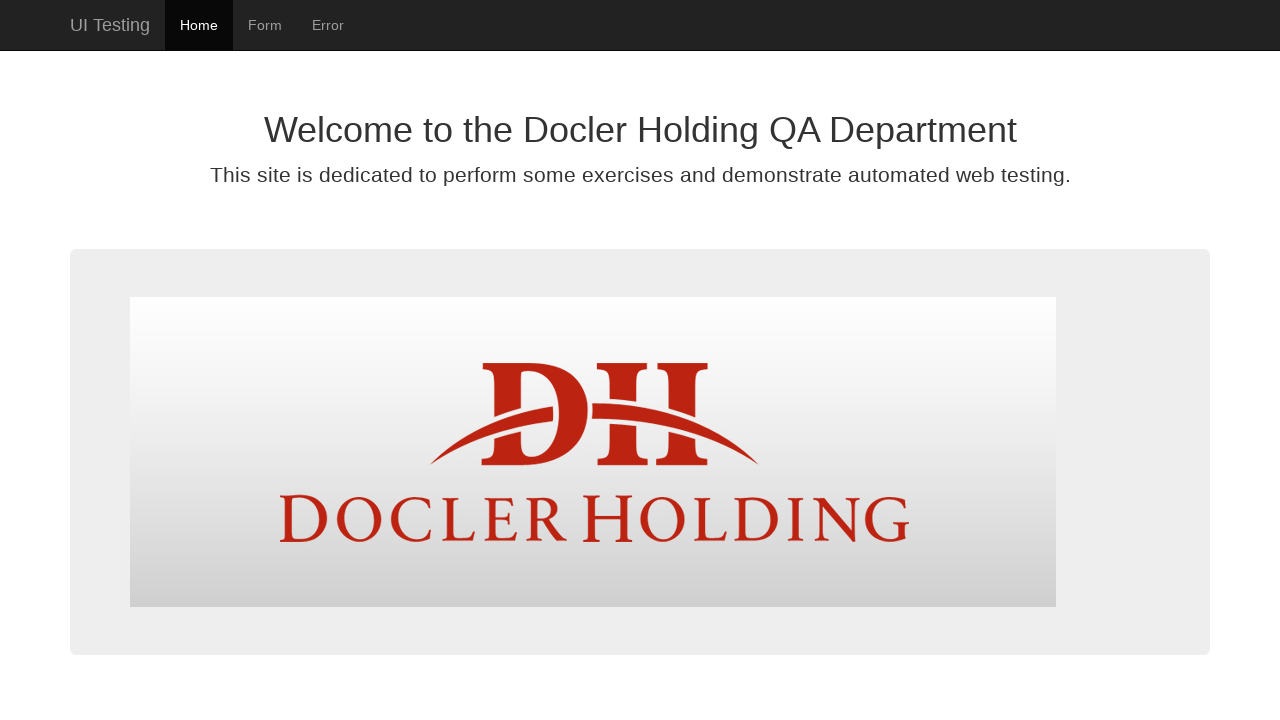

Page finished loading after clicking home from home page
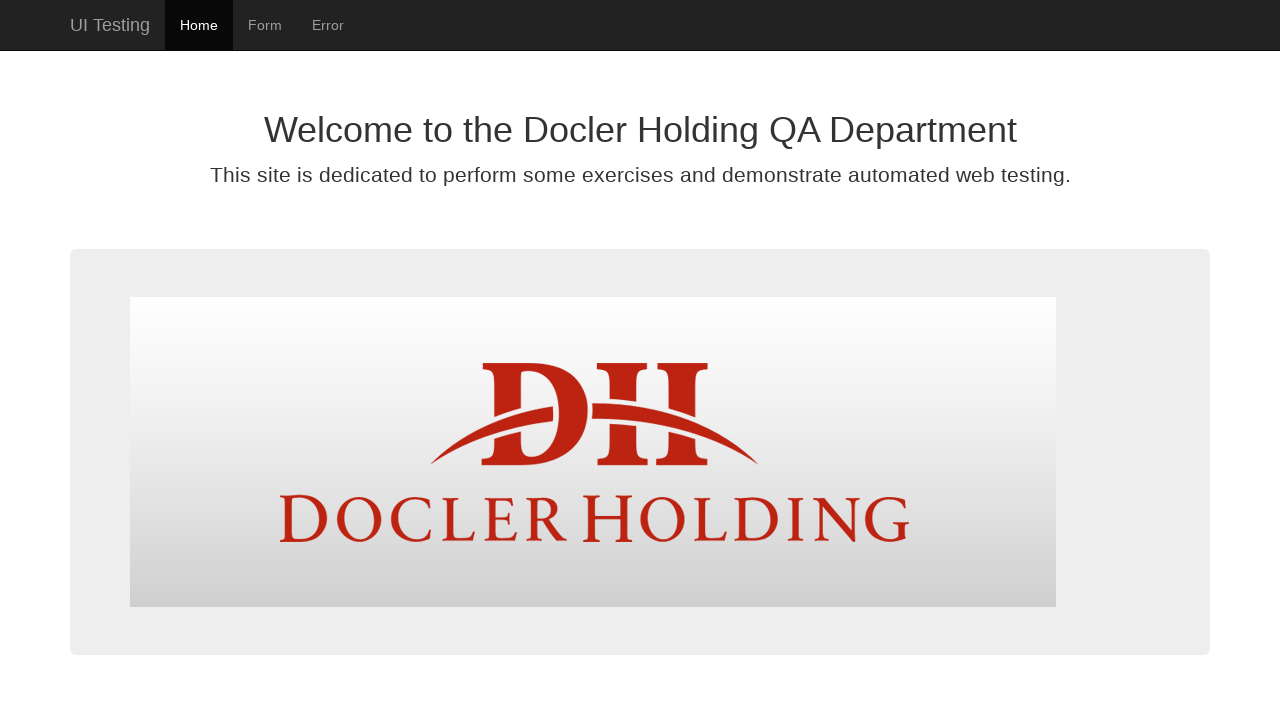

Verified still on home page URL after home button click
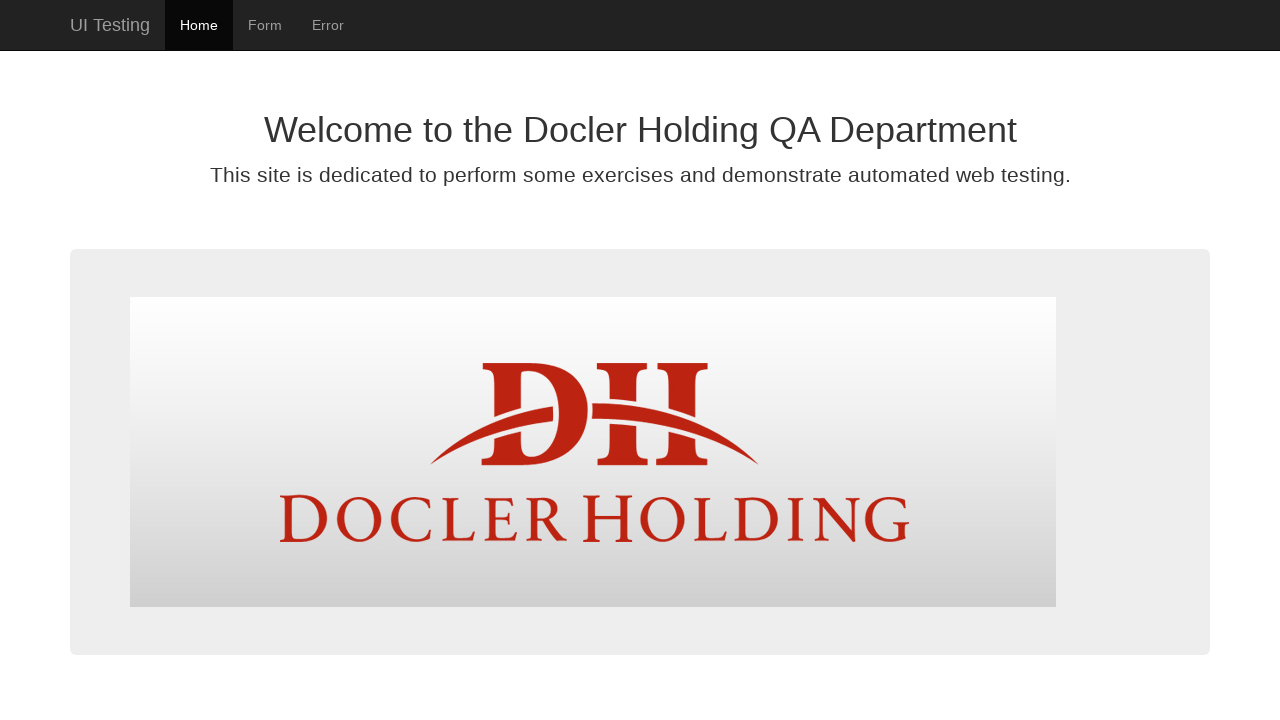

Verified welcome heading still correct on home page
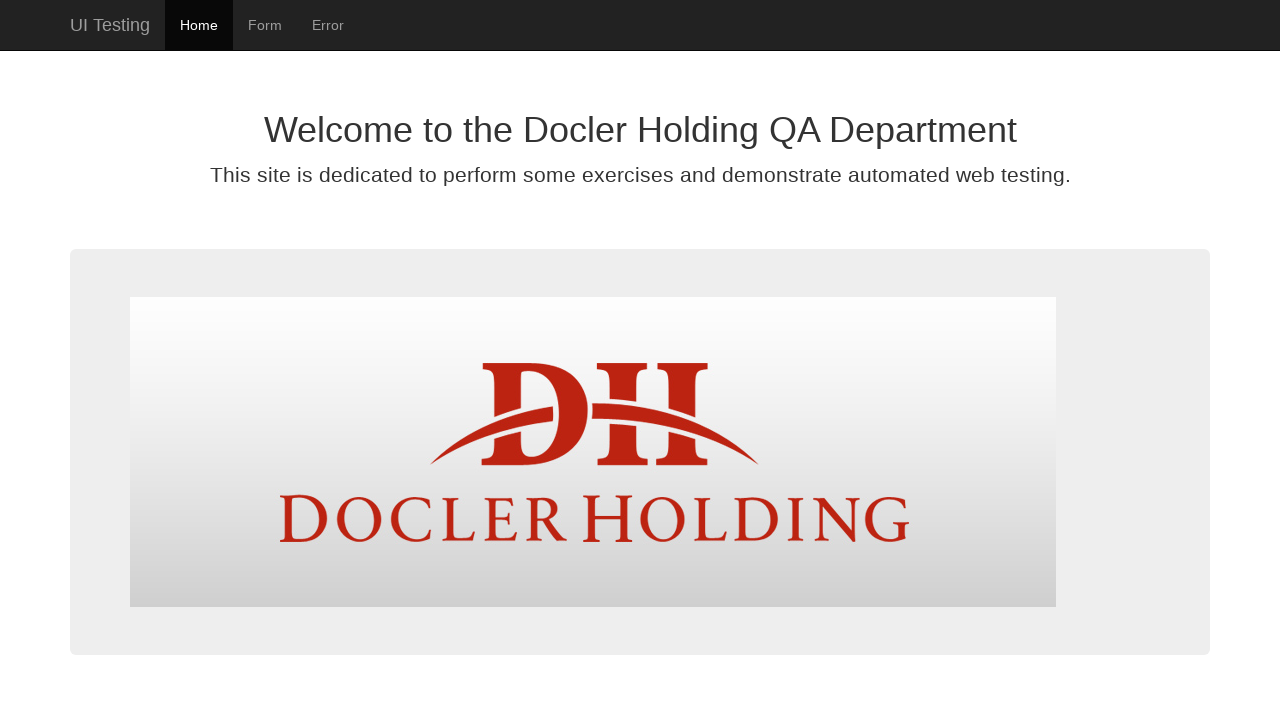

Clicked on form link at (265, 25) on #form
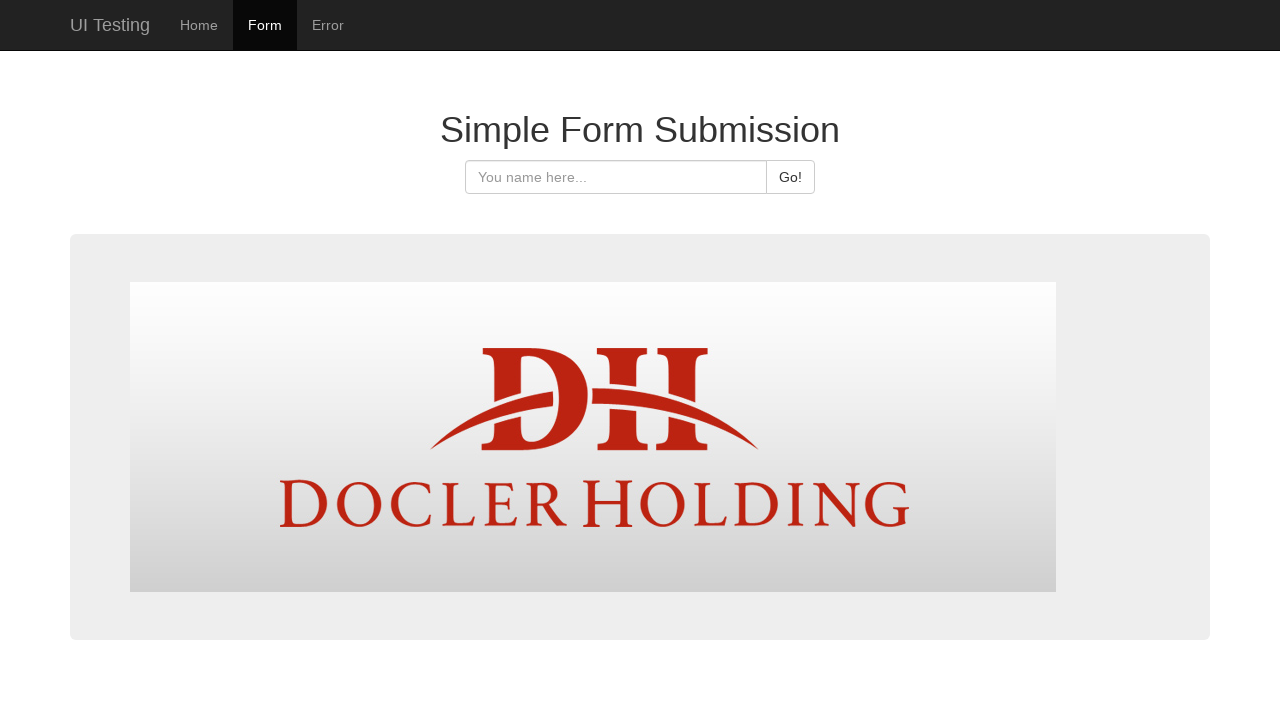

Form page finished loading
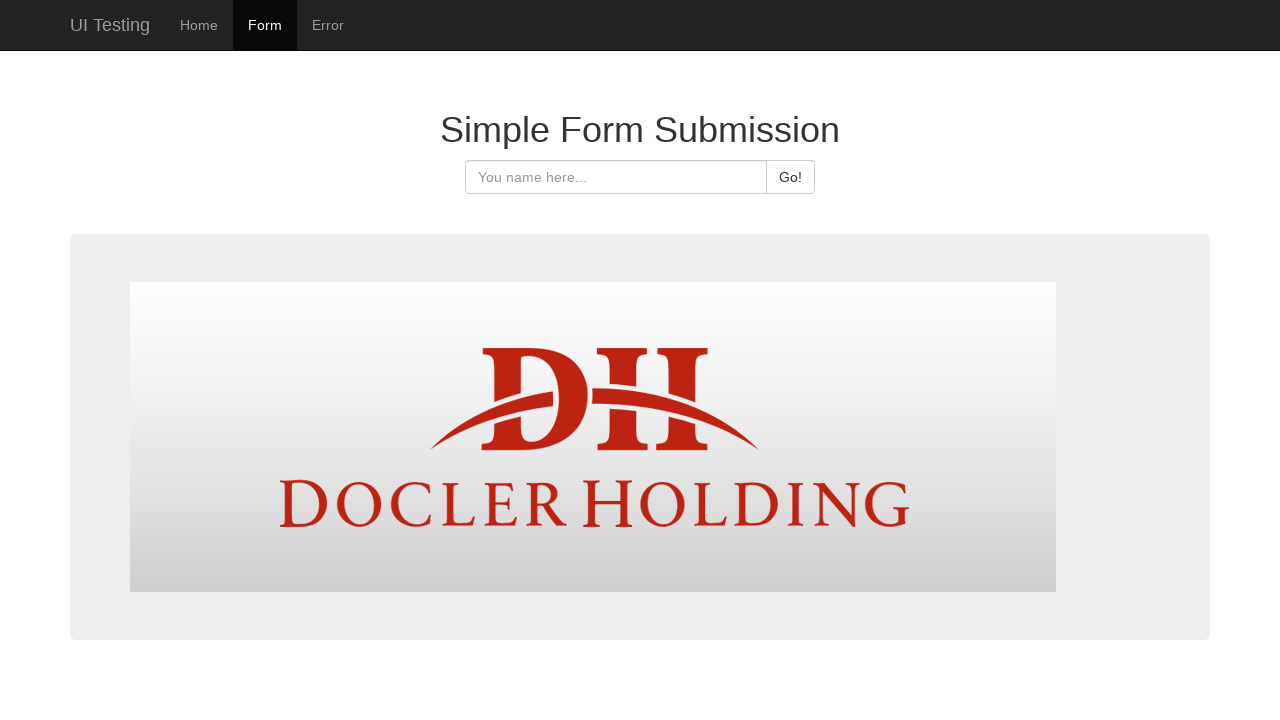

Clicked home button from form page at (199, 25) on #home
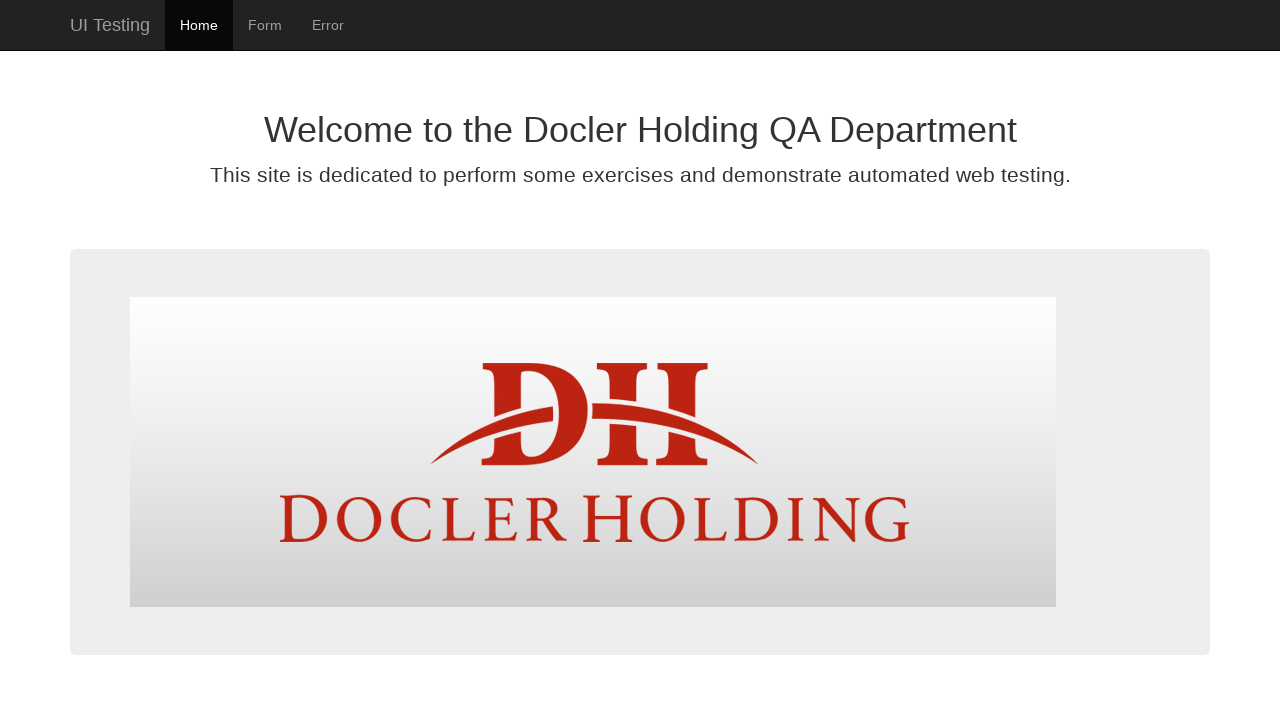

Home page finished loading after form navigation
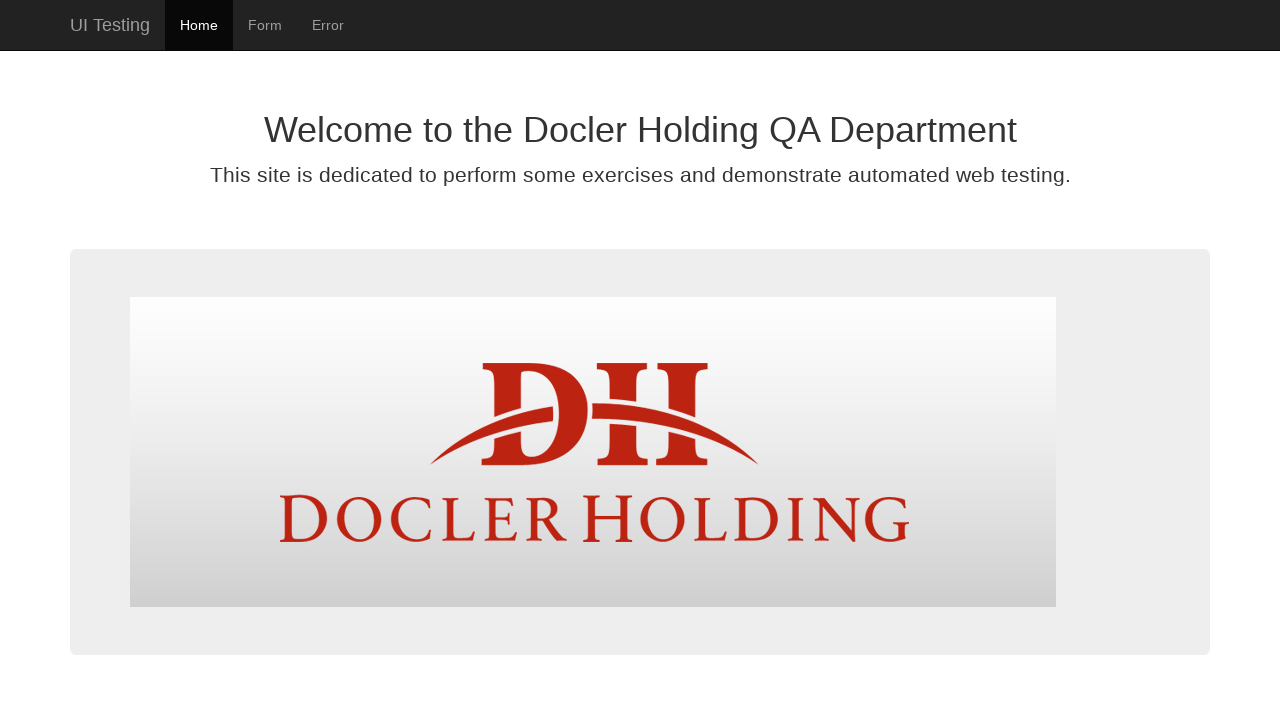

Verified returned to correct URL after form navigation
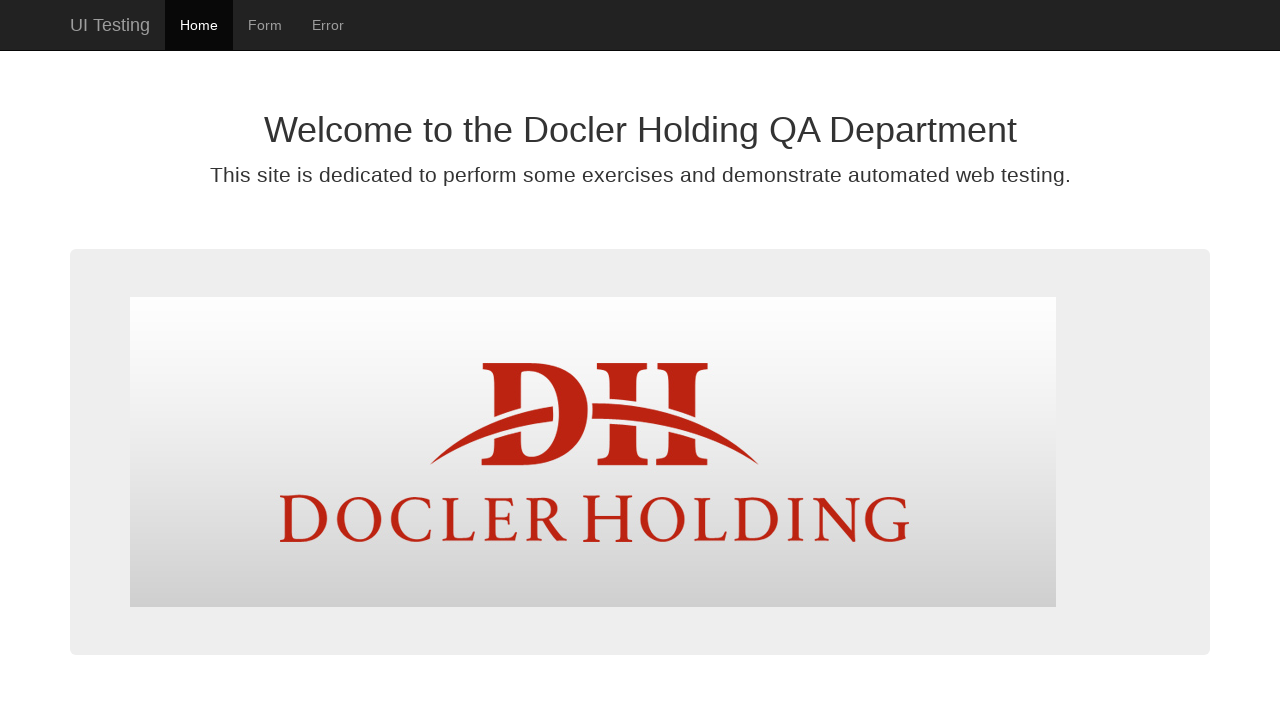

Verified welcome heading on final home page verification
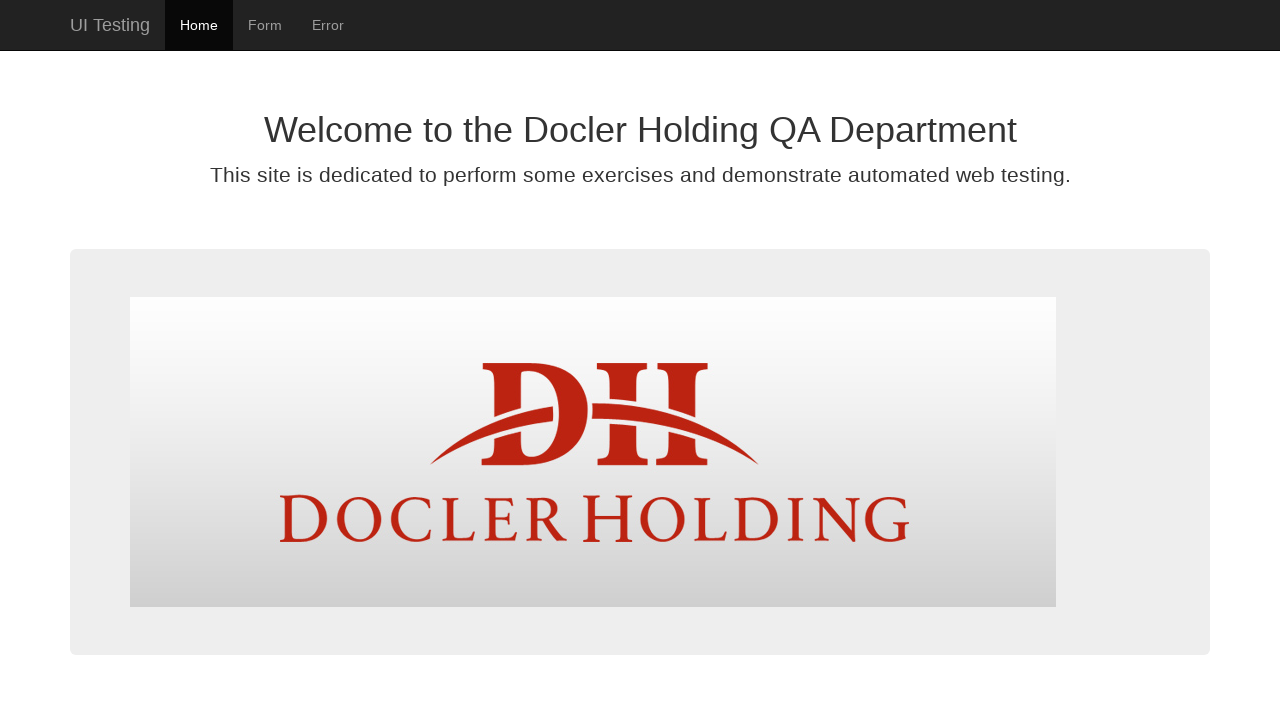

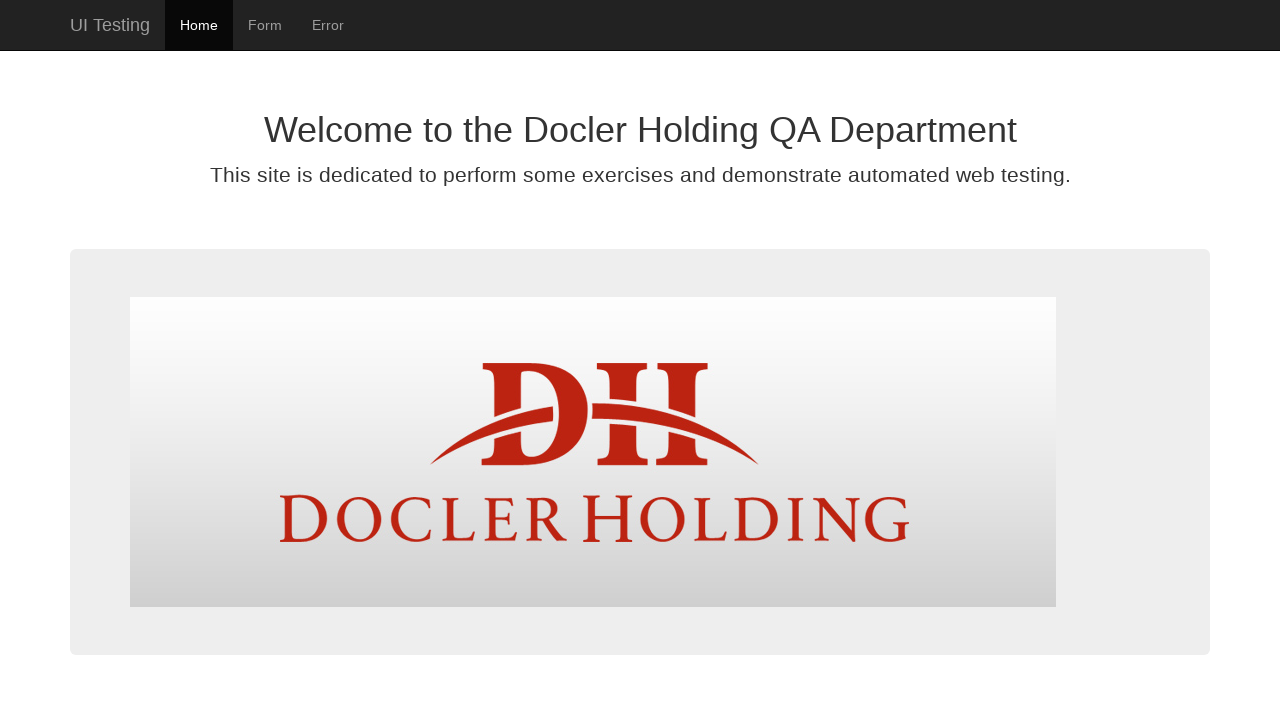